Navigates to a tree products page and verifies that images are displayed on the page

Starting URL: http://www.naturehills.com/trees

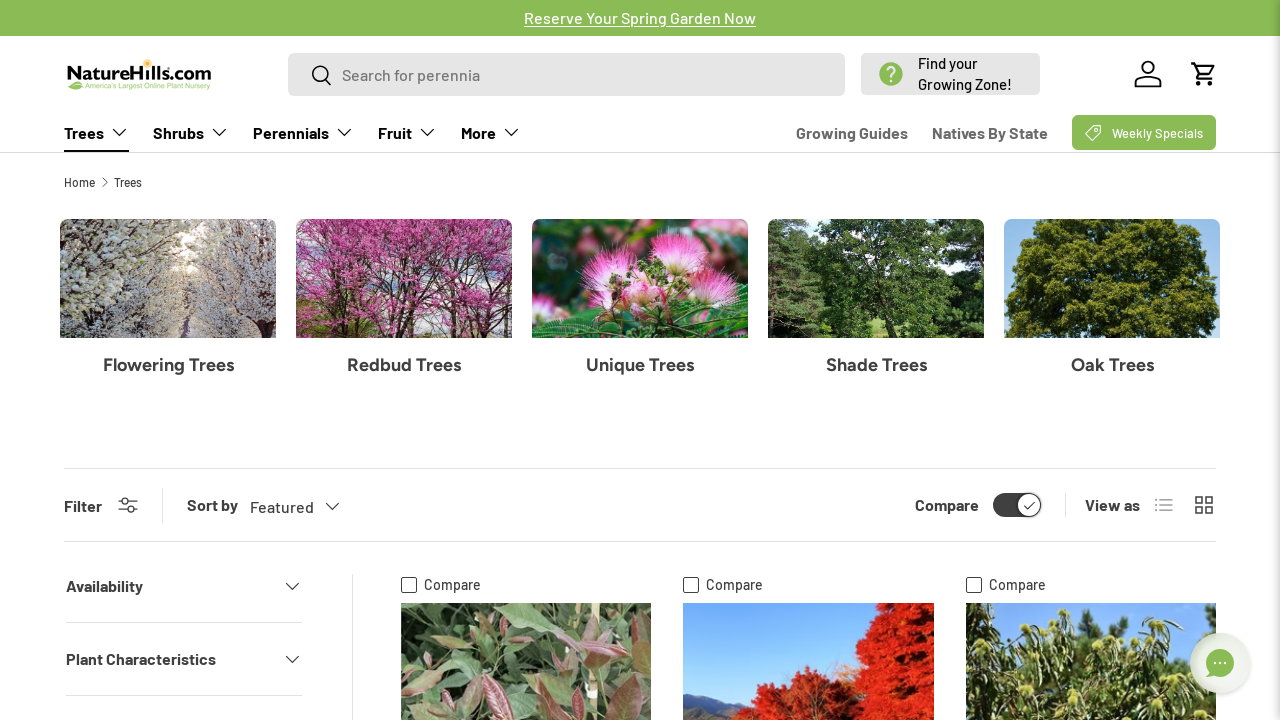

Waited for images to load on tree products page
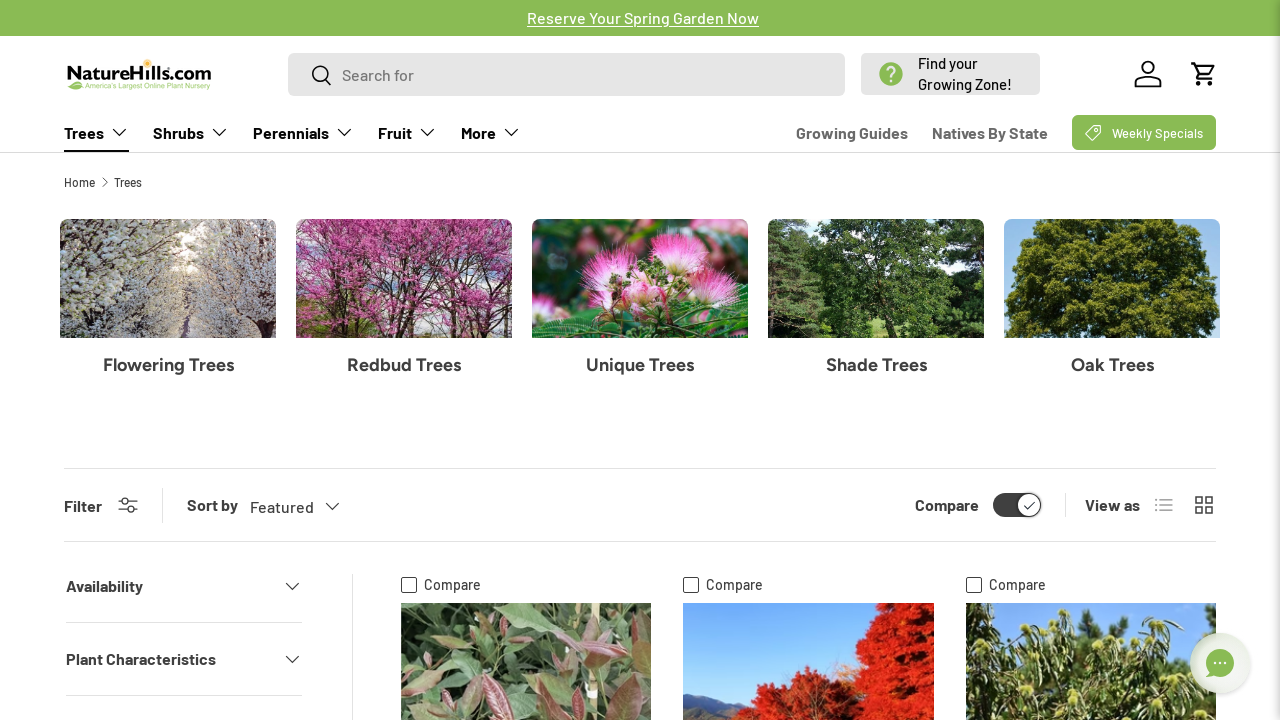

Retrieved all image elements from the page
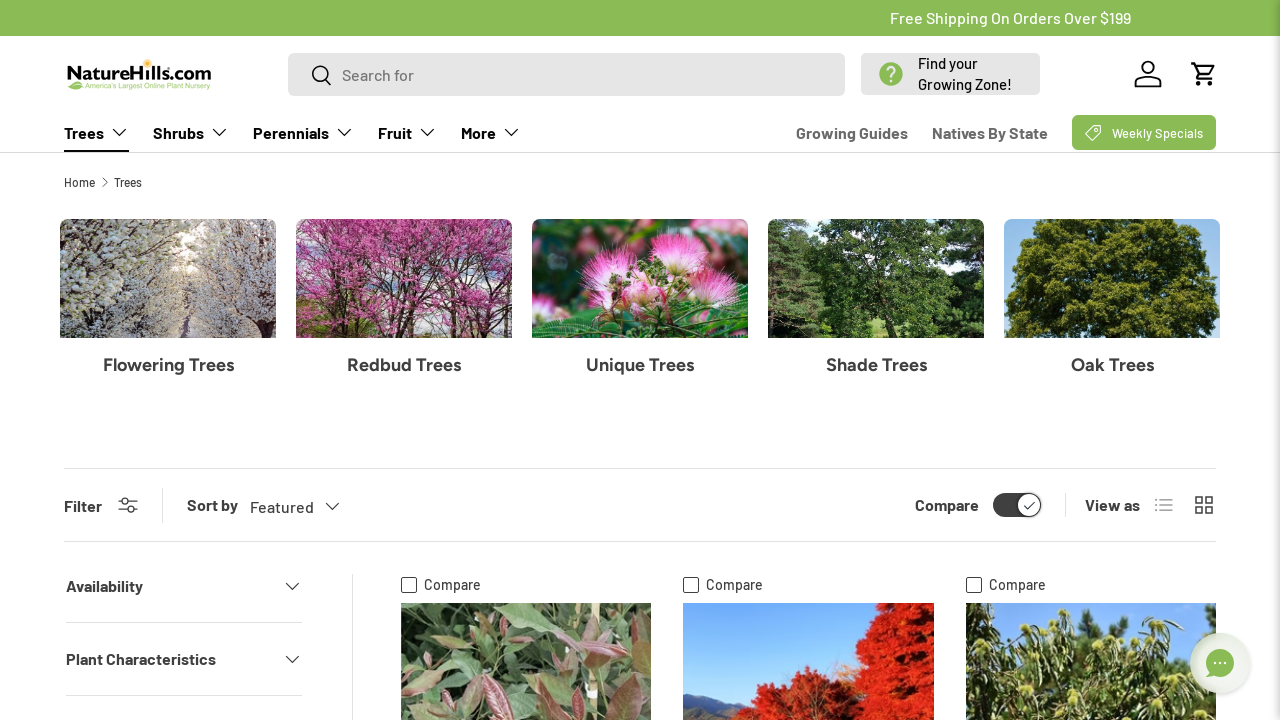

Verified that images are displayed on the page - found 154 images
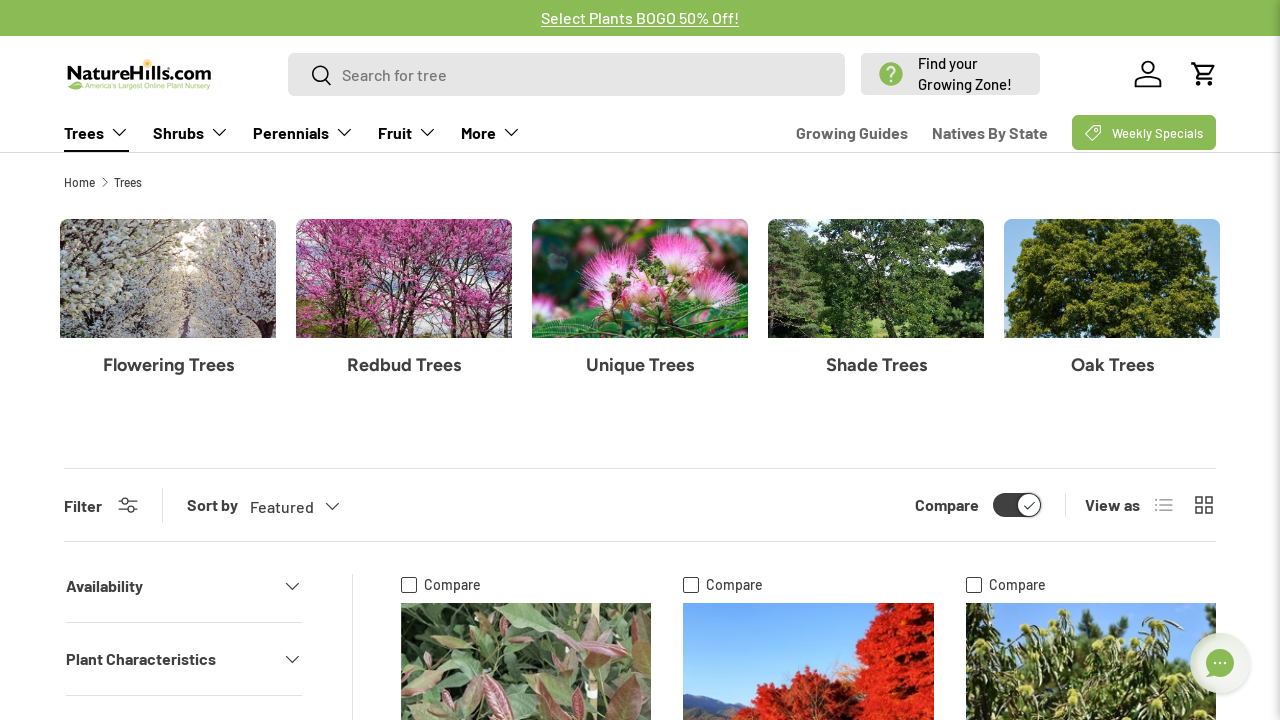

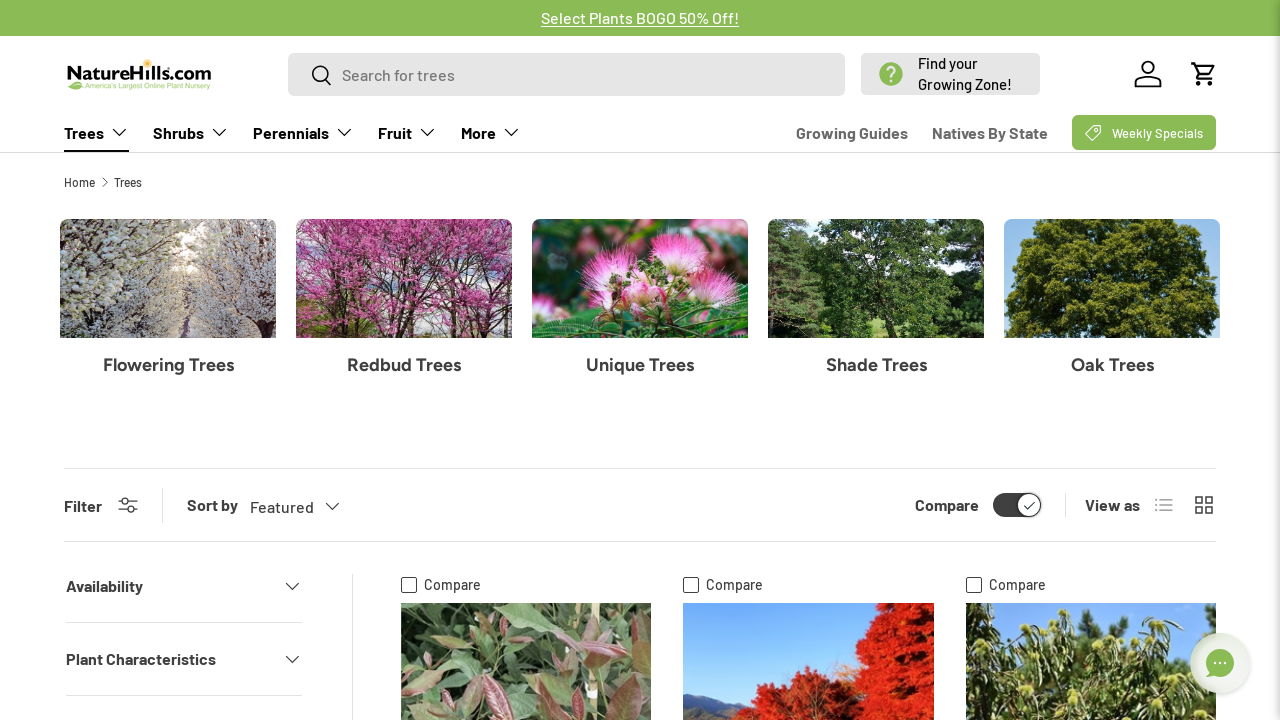